Tests checkbox functionality by navigating to the checkboxes page and clicking the first checkbox to verify it becomes selected

Starting URL: https://the-internet.herokuapp.com/

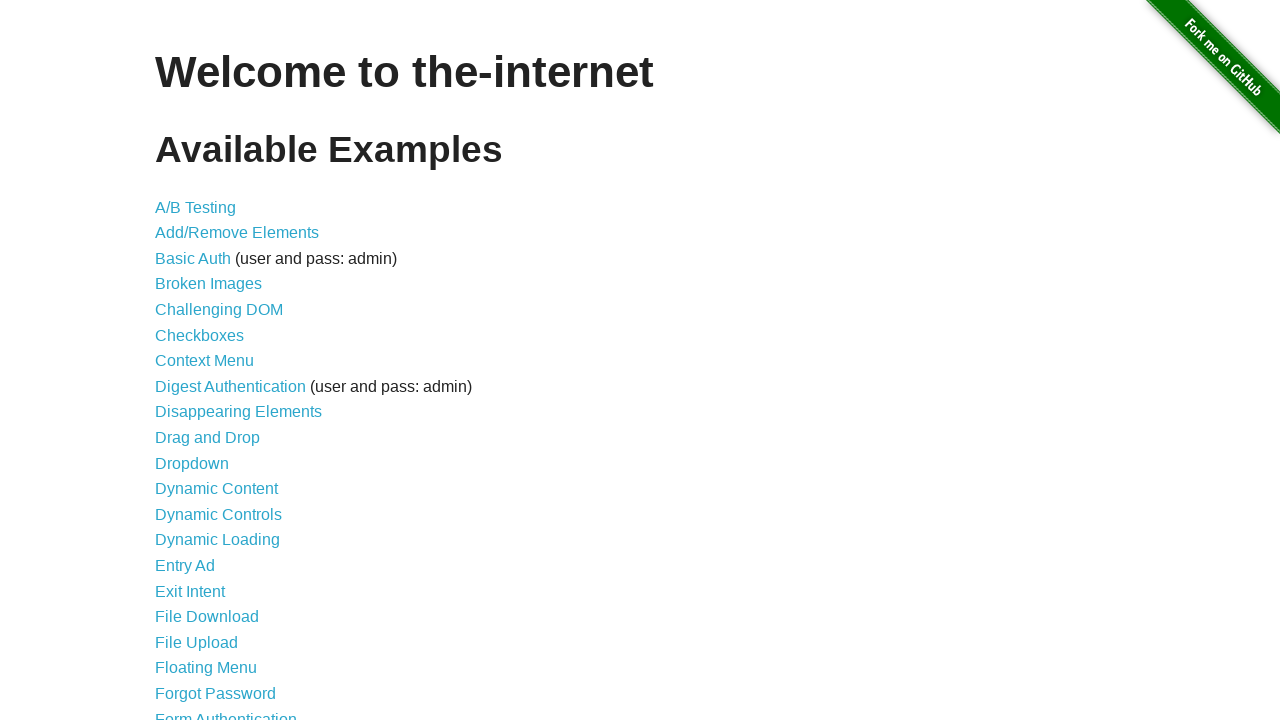

Clicked Checkboxes link to navigate to checkboxes page at (200, 335) on text=Checkboxes
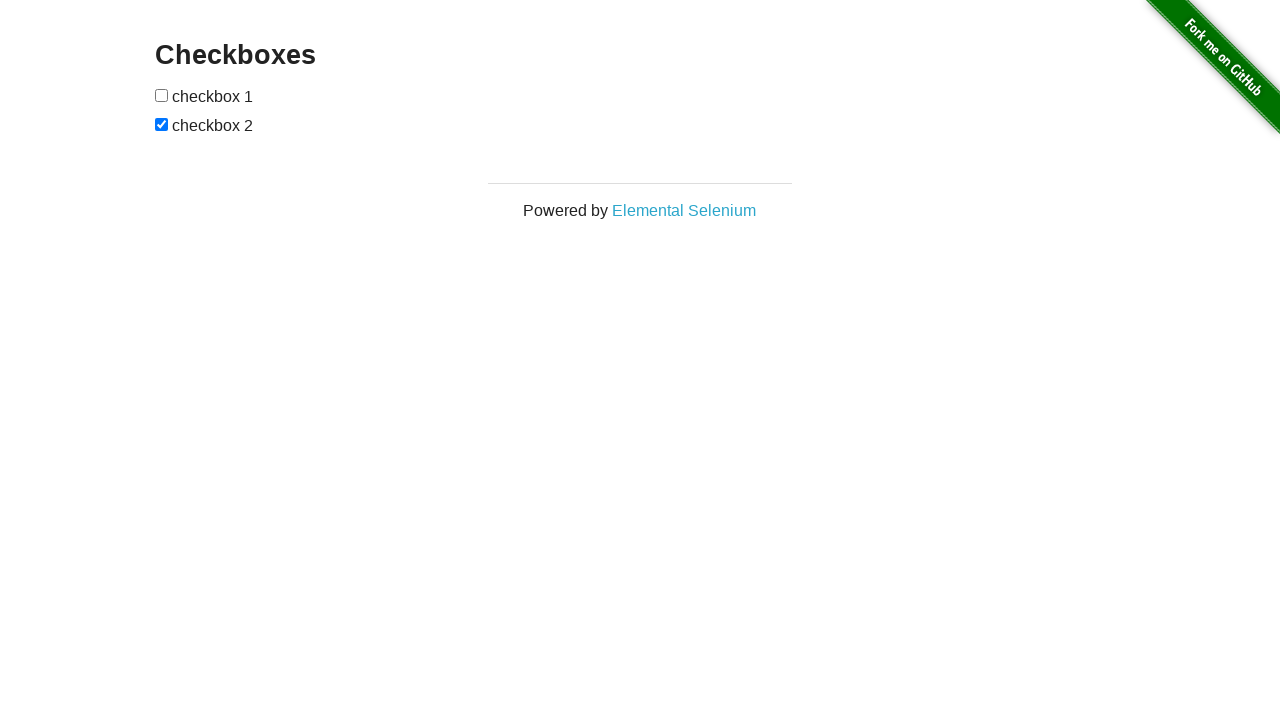

Verified navigation to checkboxes page
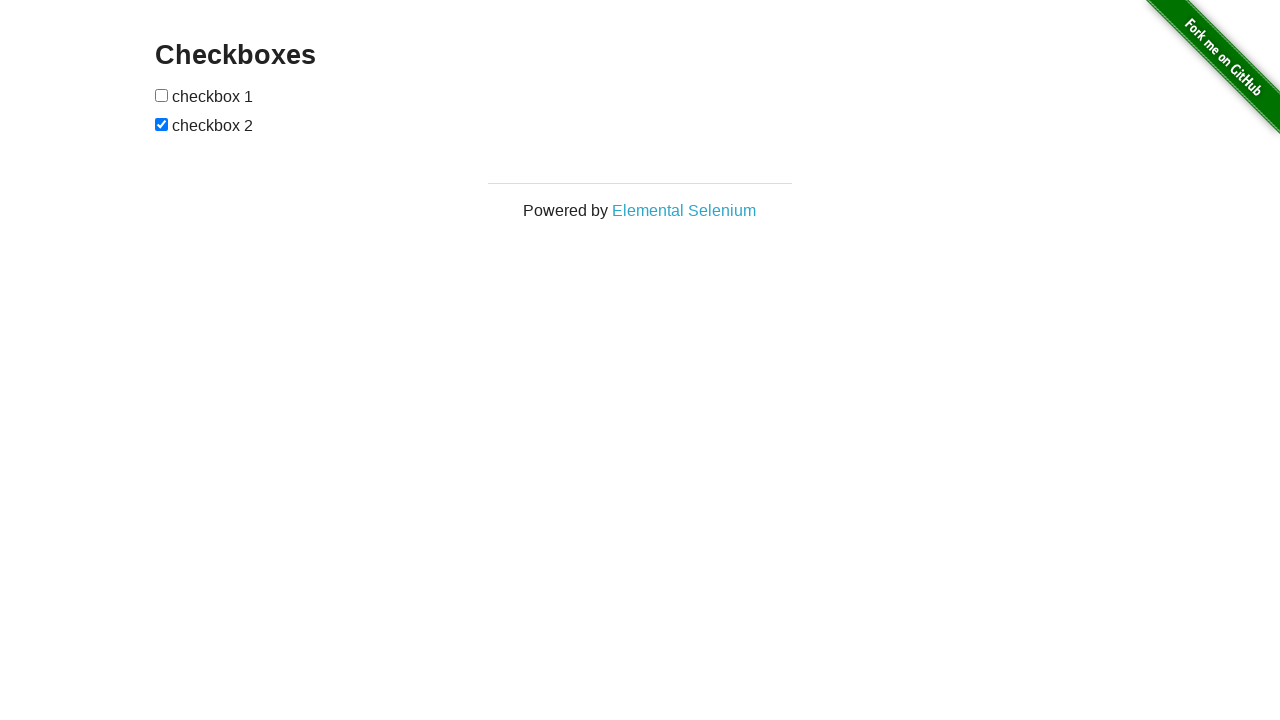

Located first checkbox element
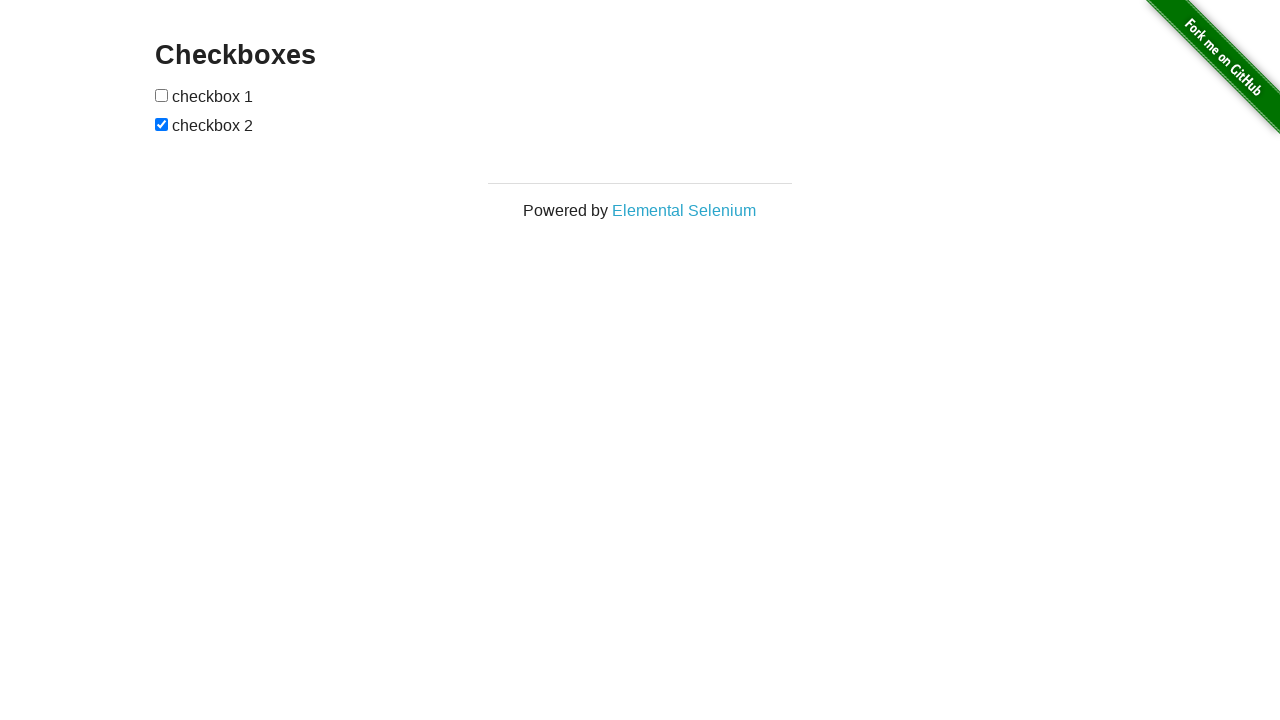

Waited for first checkbox to be visible
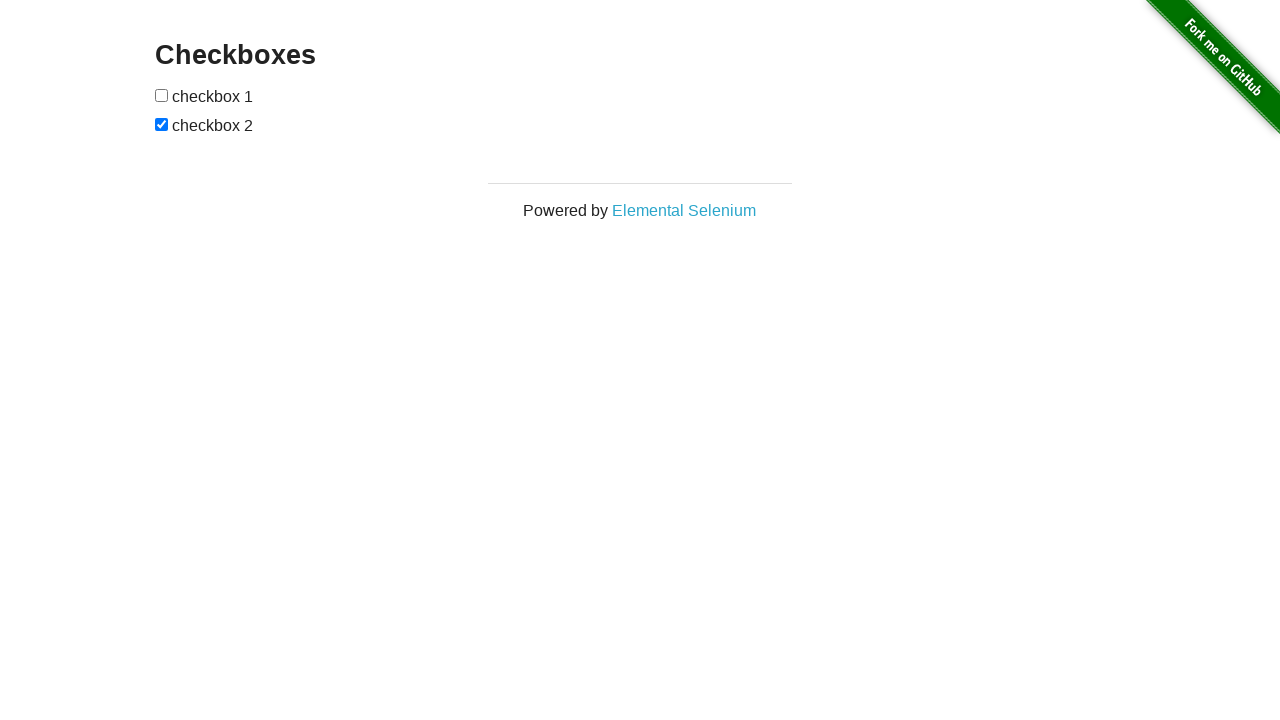

Clicked first checkbox at (162, 95) on xpath=//input[@type='checkbox'] >> nth=0
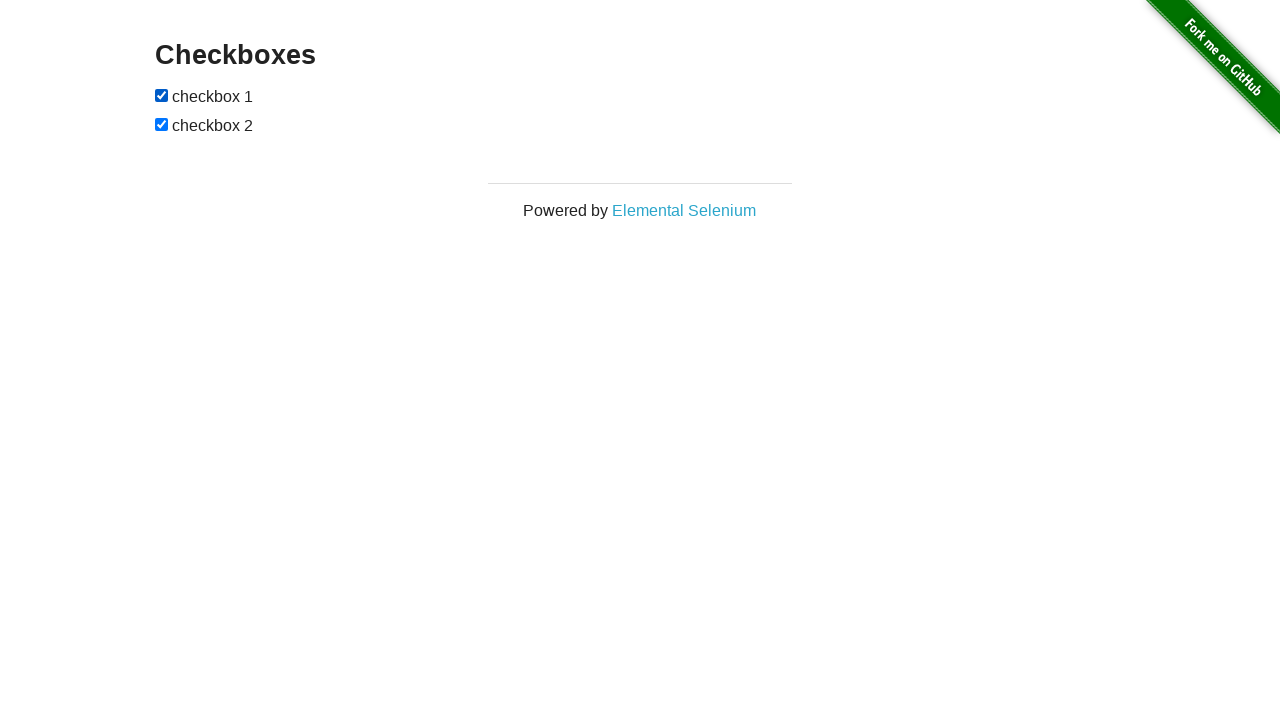

Verified first checkbox is now selected
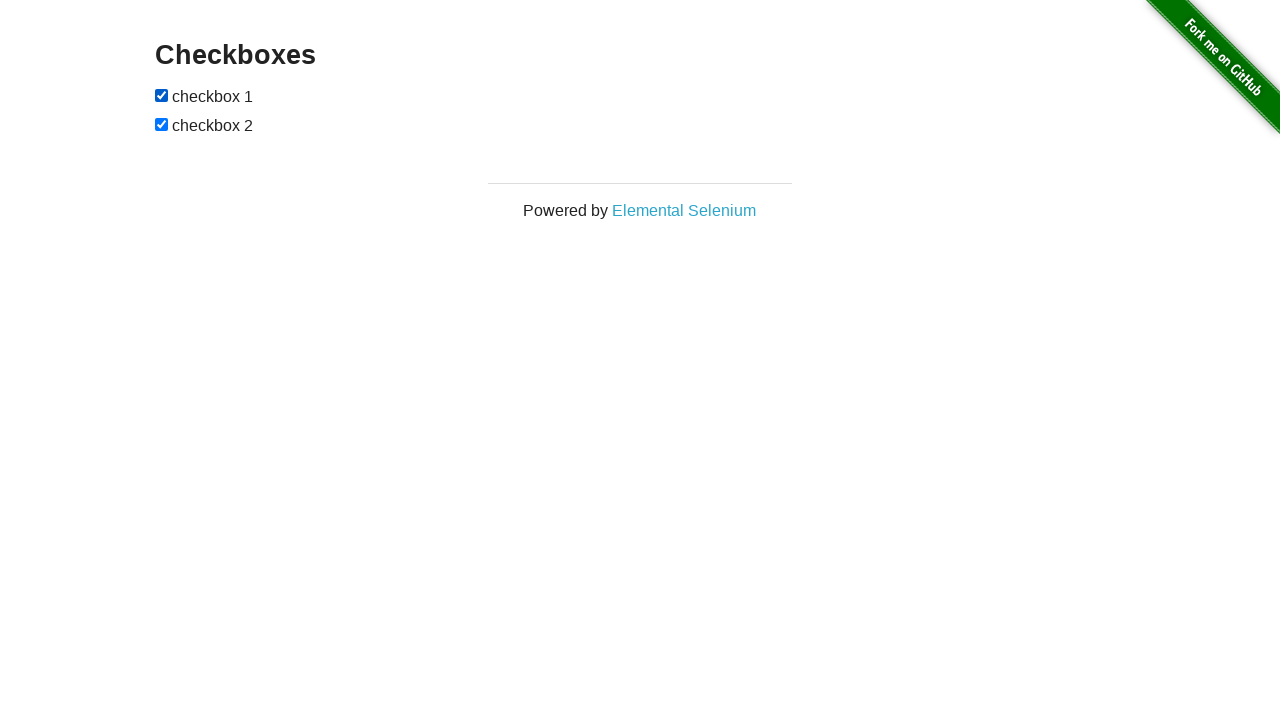

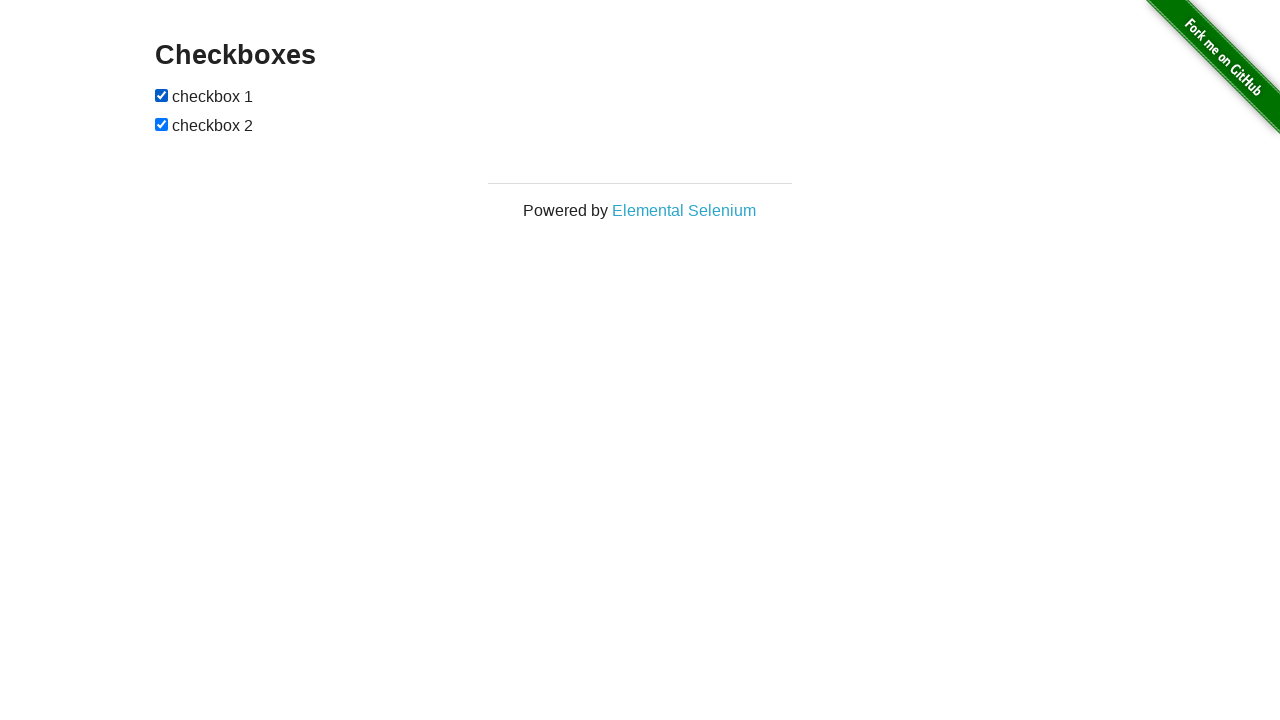